Navigates to the Gucci men's shoes page and verifies the page loaded correctly by checking the URL and page title match expected values.

Starting URL: https://www.gucci.com/us/en/ca/men/shoes-for-men-c-men-shoes

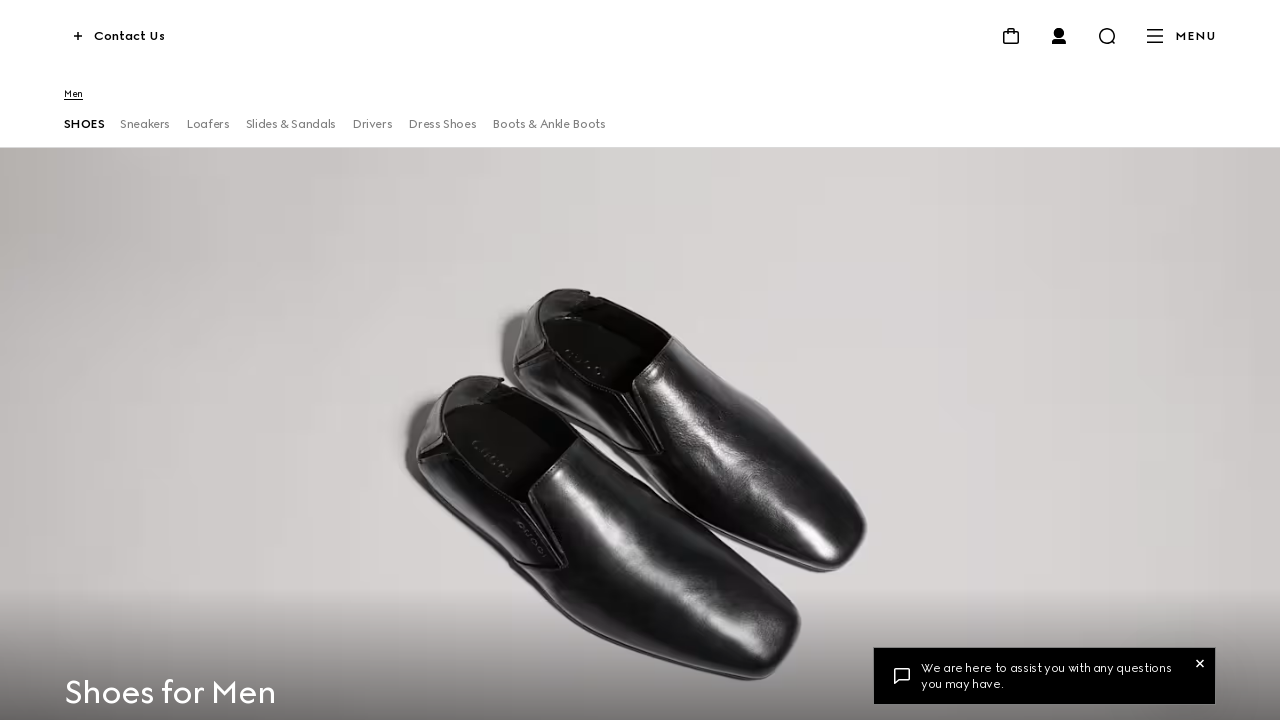

Page DOM content loaded
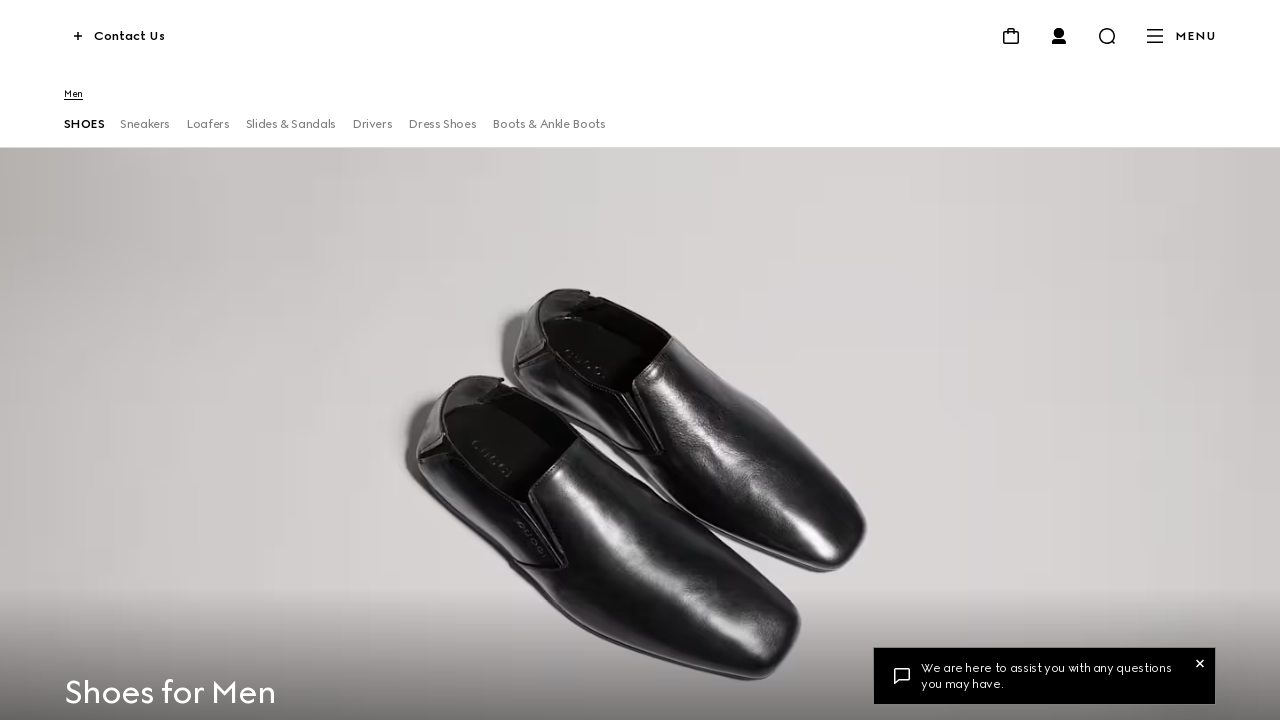

Retrieved current URL: https://www.gucci.com/us/en/ca/men/shoes-for-men-c-men-shoes
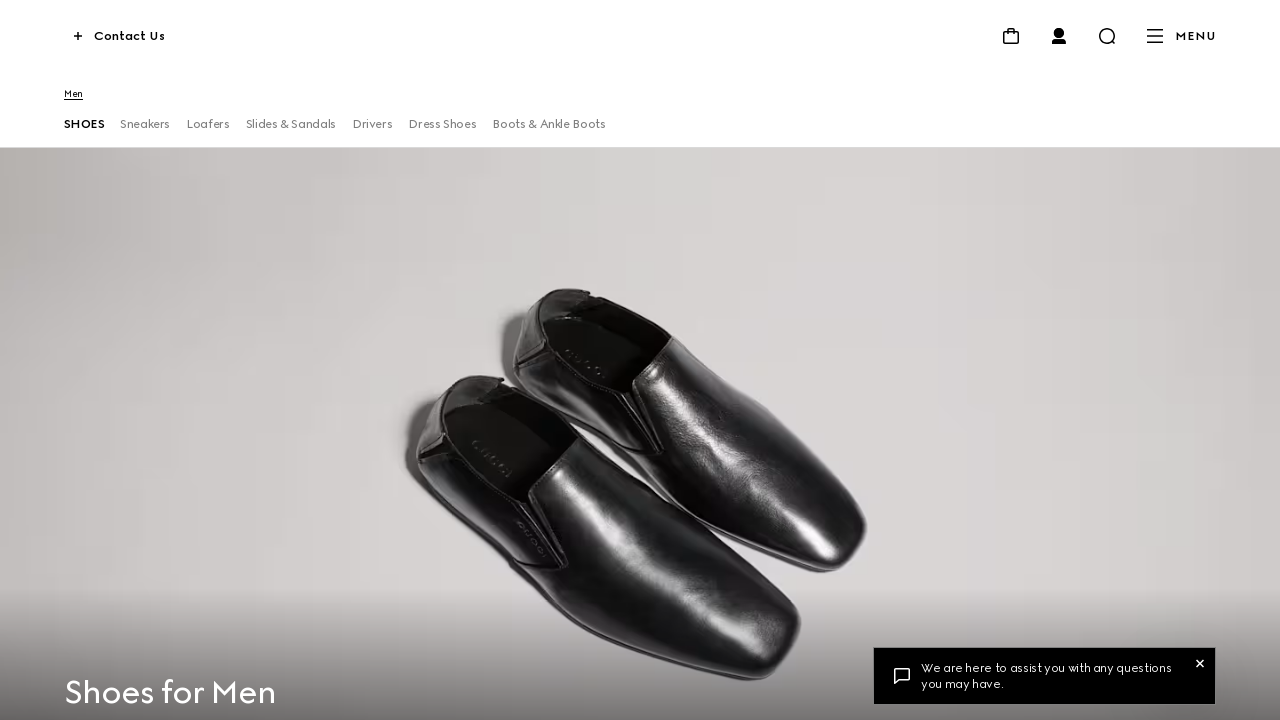

URL verification passed
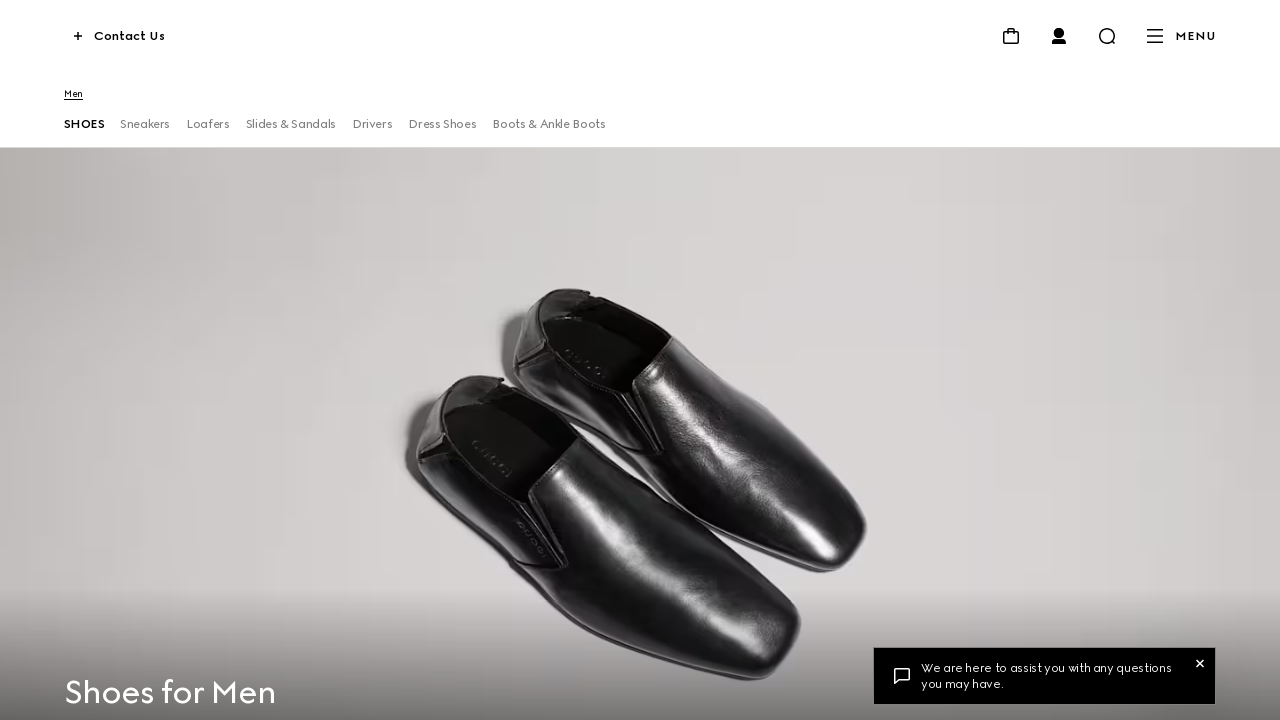

Retrieved page title: Gucci Shoes for Men | Men's Designer Shoes
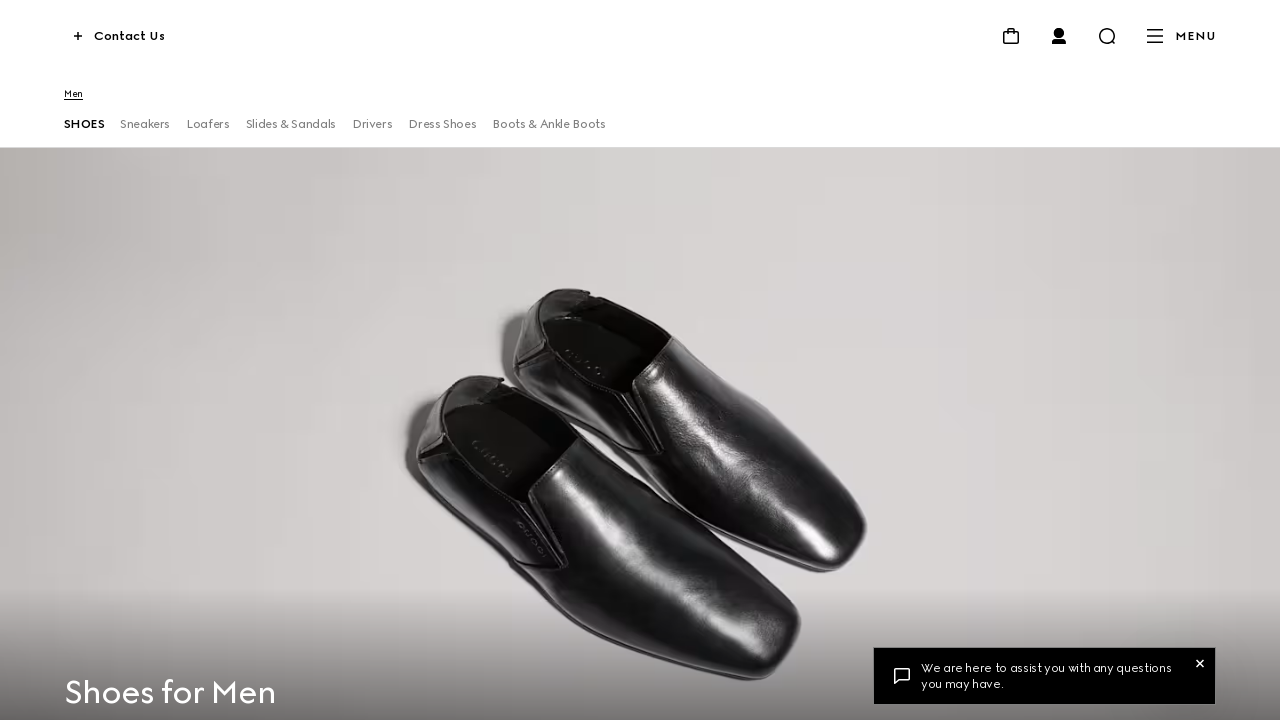

Page title verification passed - Gucci men's shoes page loaded successfully
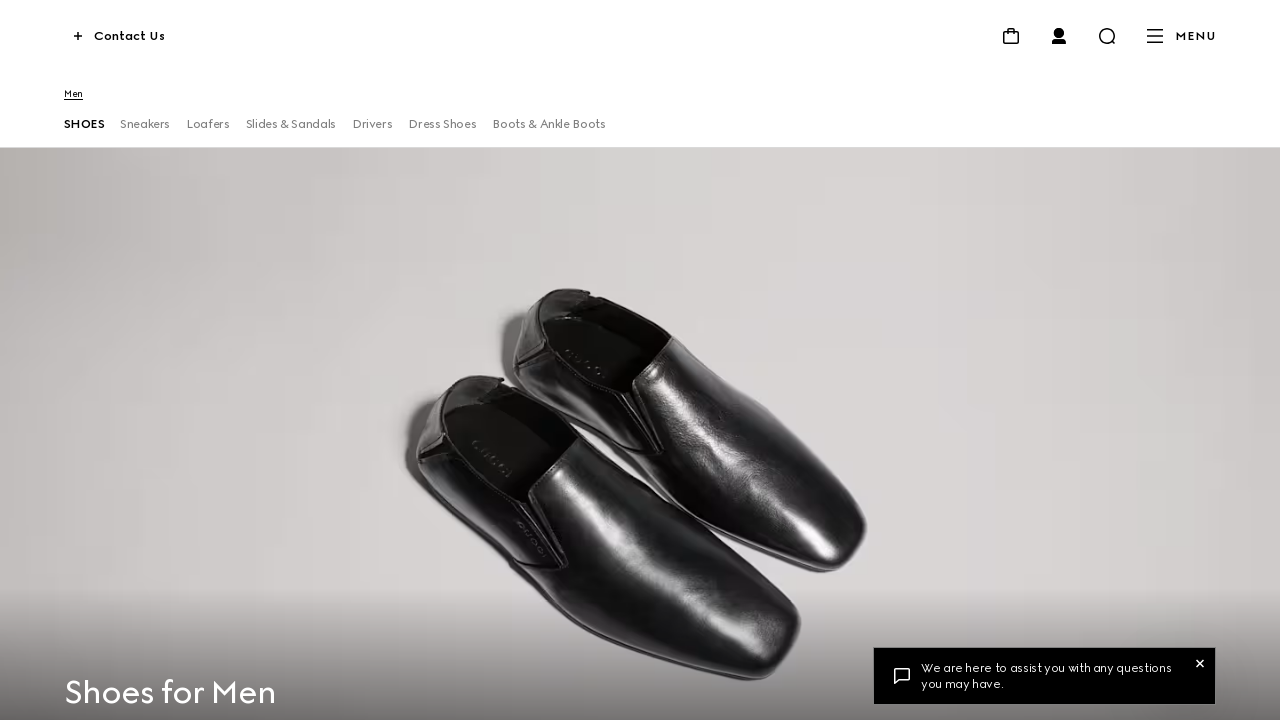

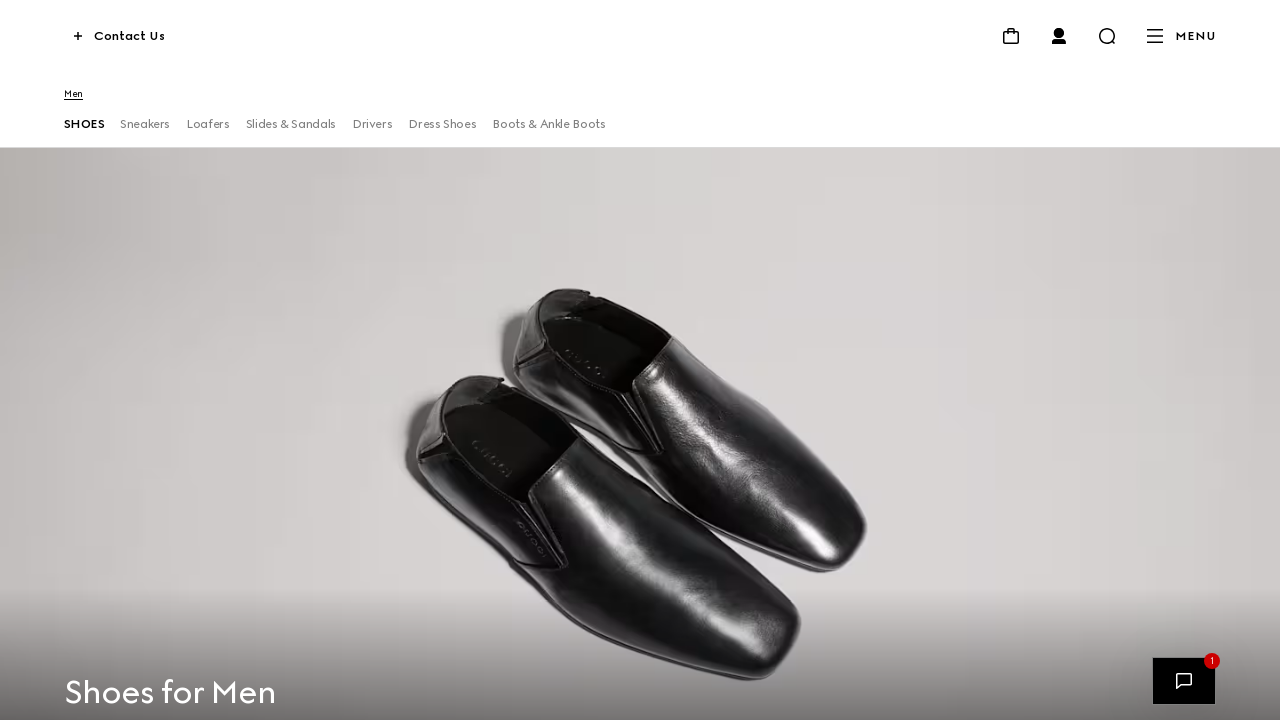